Navigates to Top List then to Top Rated Real Languages submenu and verifies header

Starting URL: http://www.99-bottles-of-beer.net/

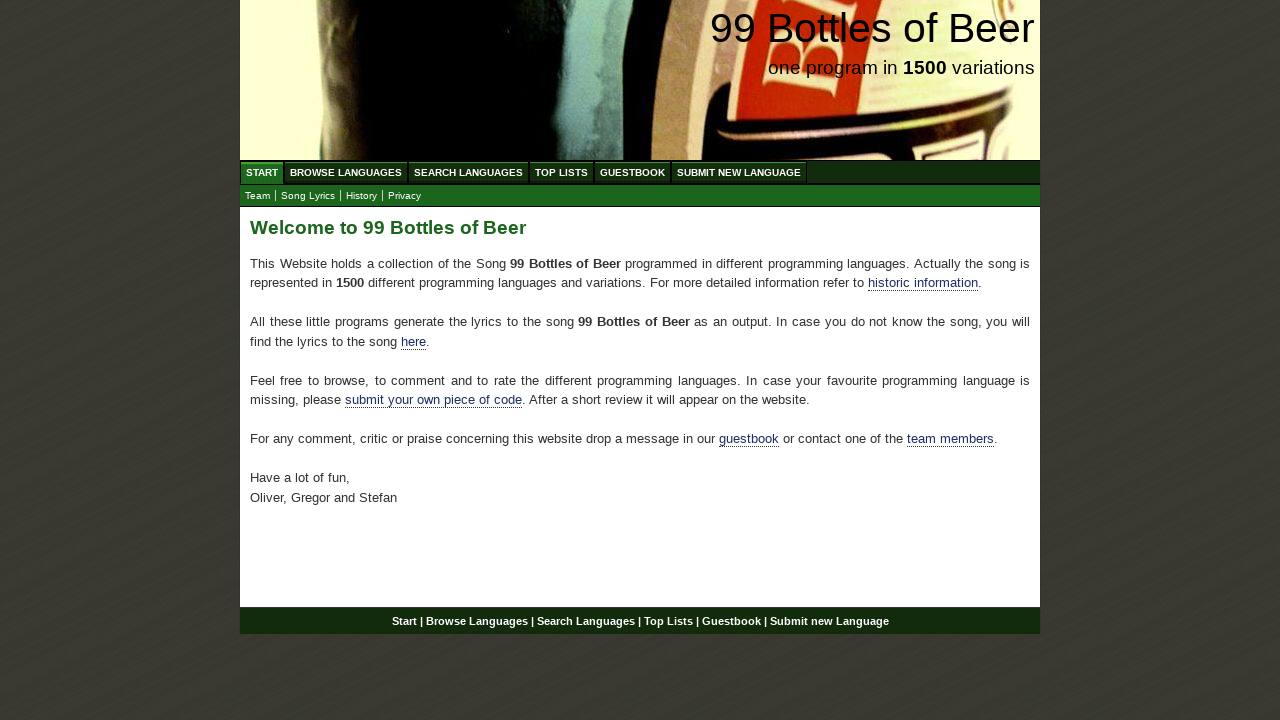

Clicked on Top List menu at (562, 172) on text=Top List
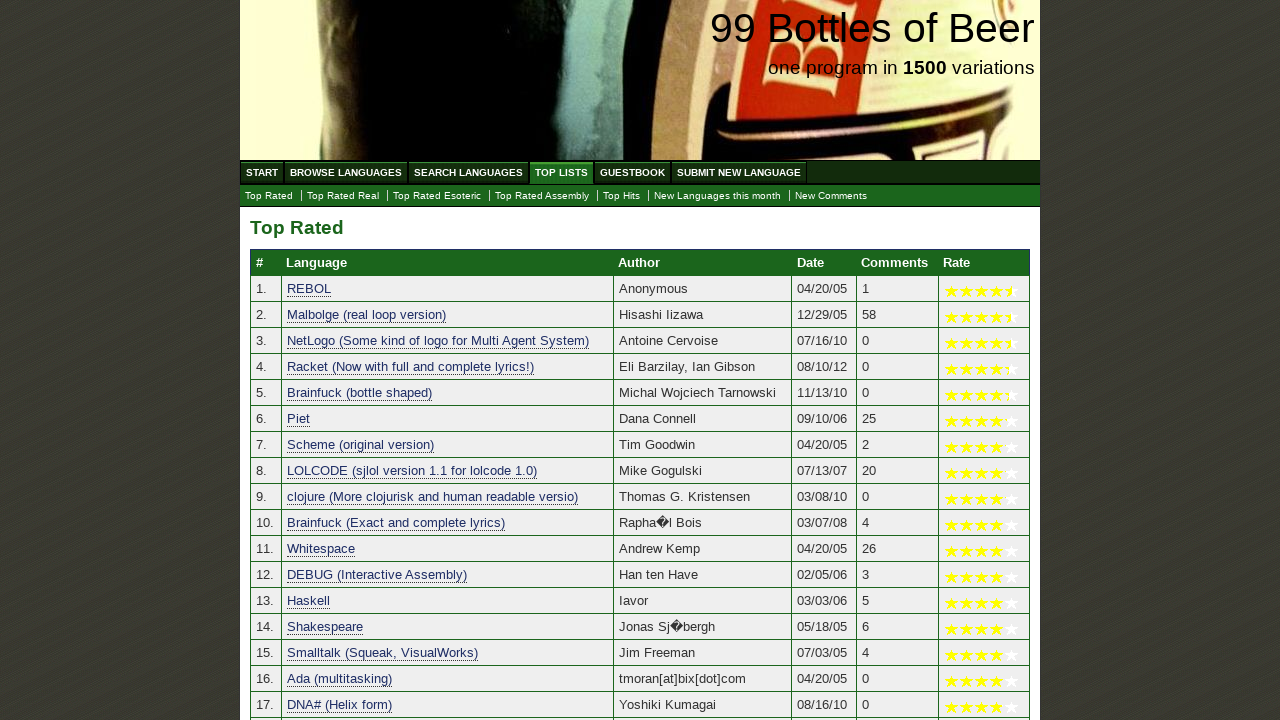

Clicked on Top Rated Real submenu at (343, 196) on text=Real
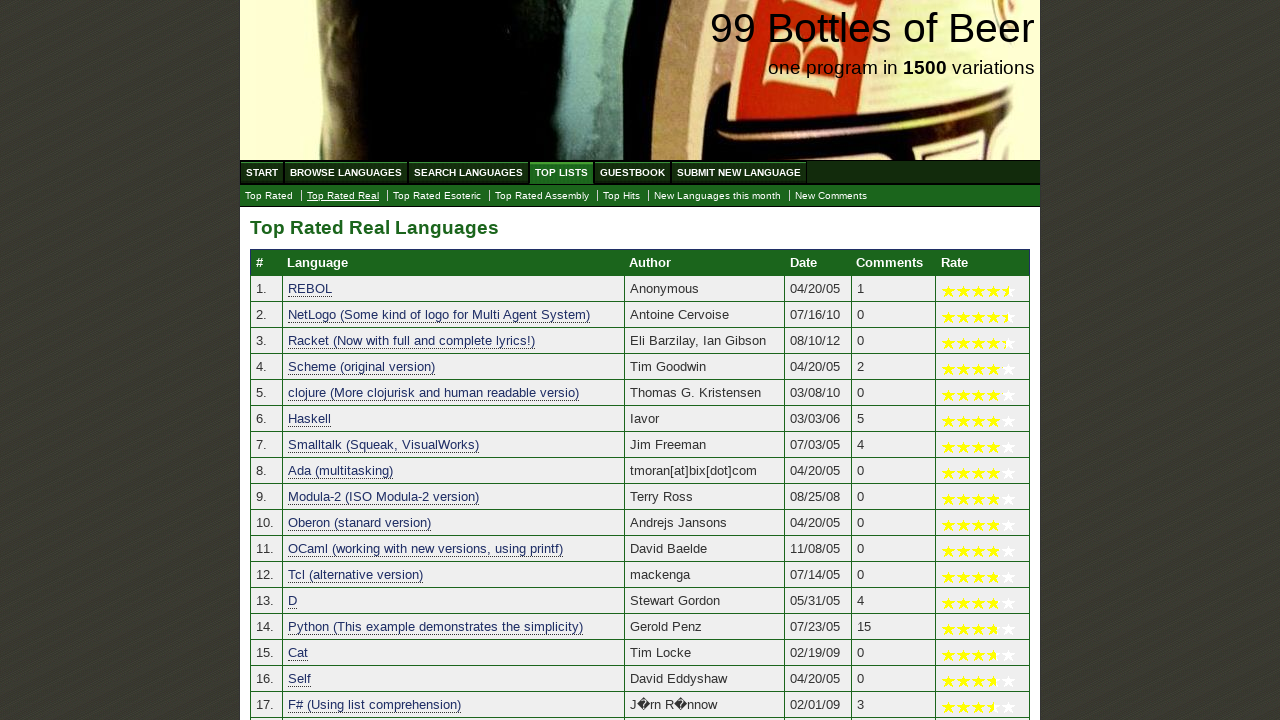

Header element loaded
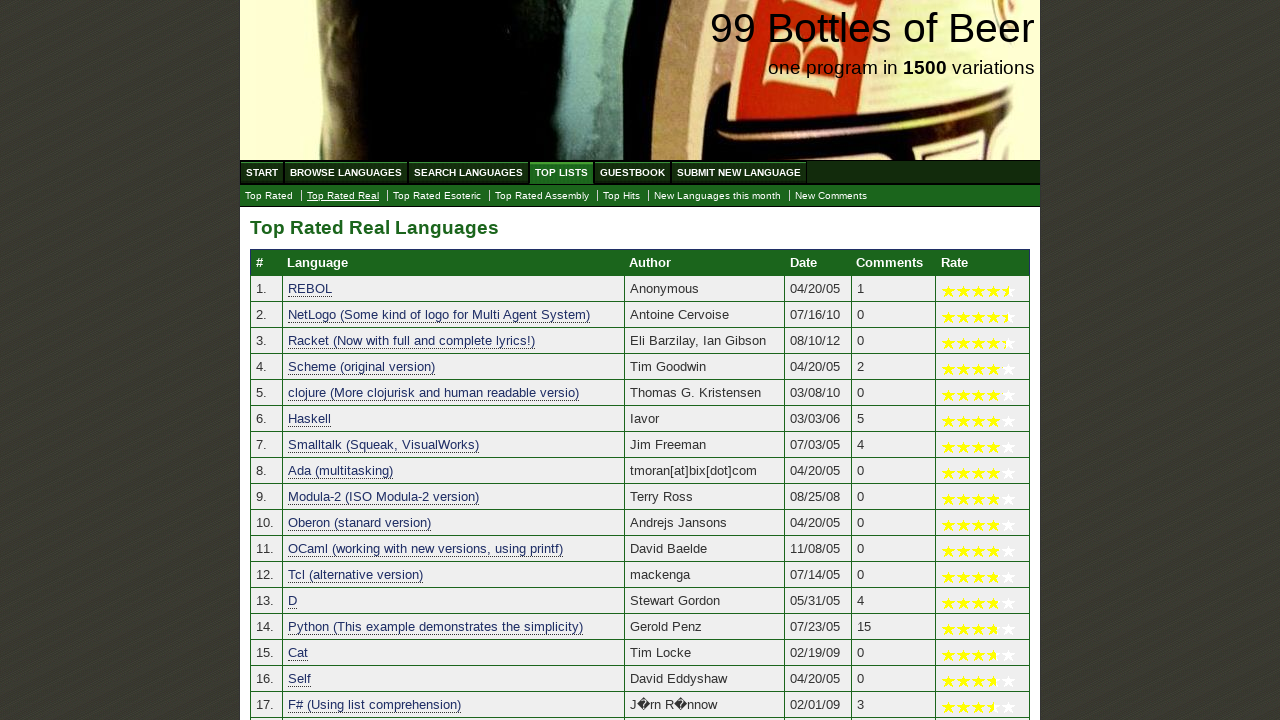

Retrieved header text content
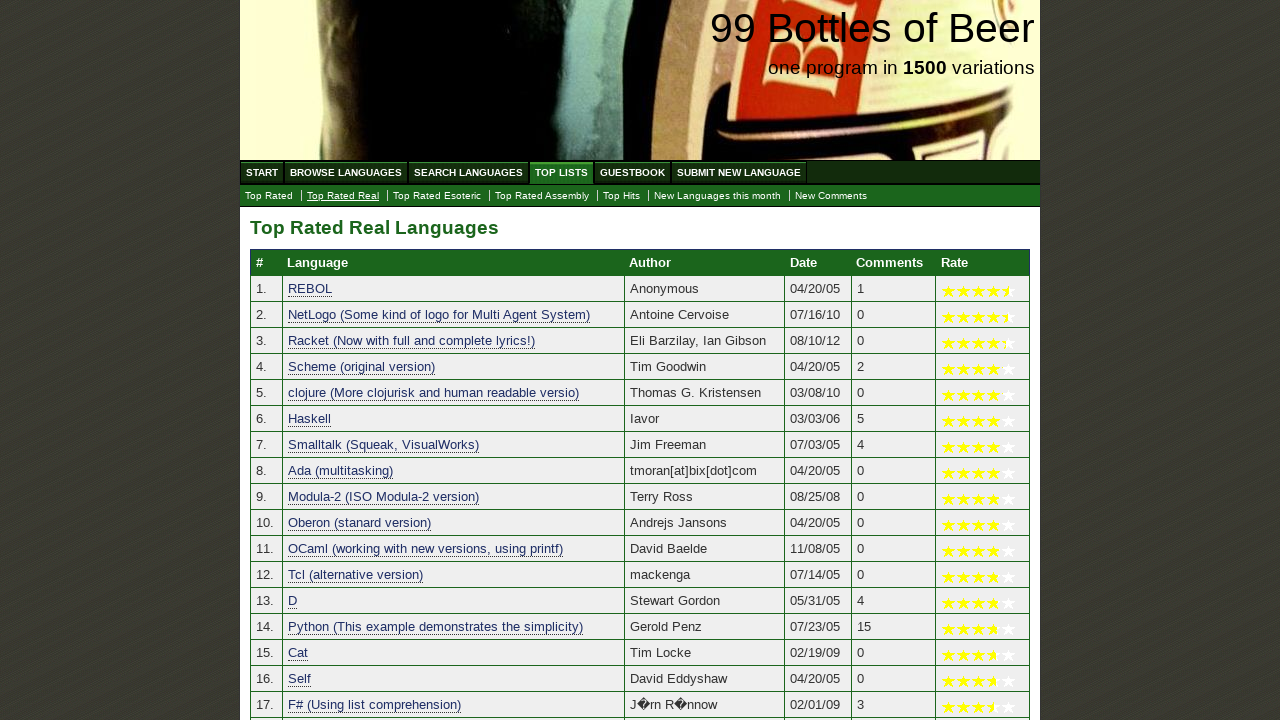

Verified header text equals 'Top Rated Real Languages'
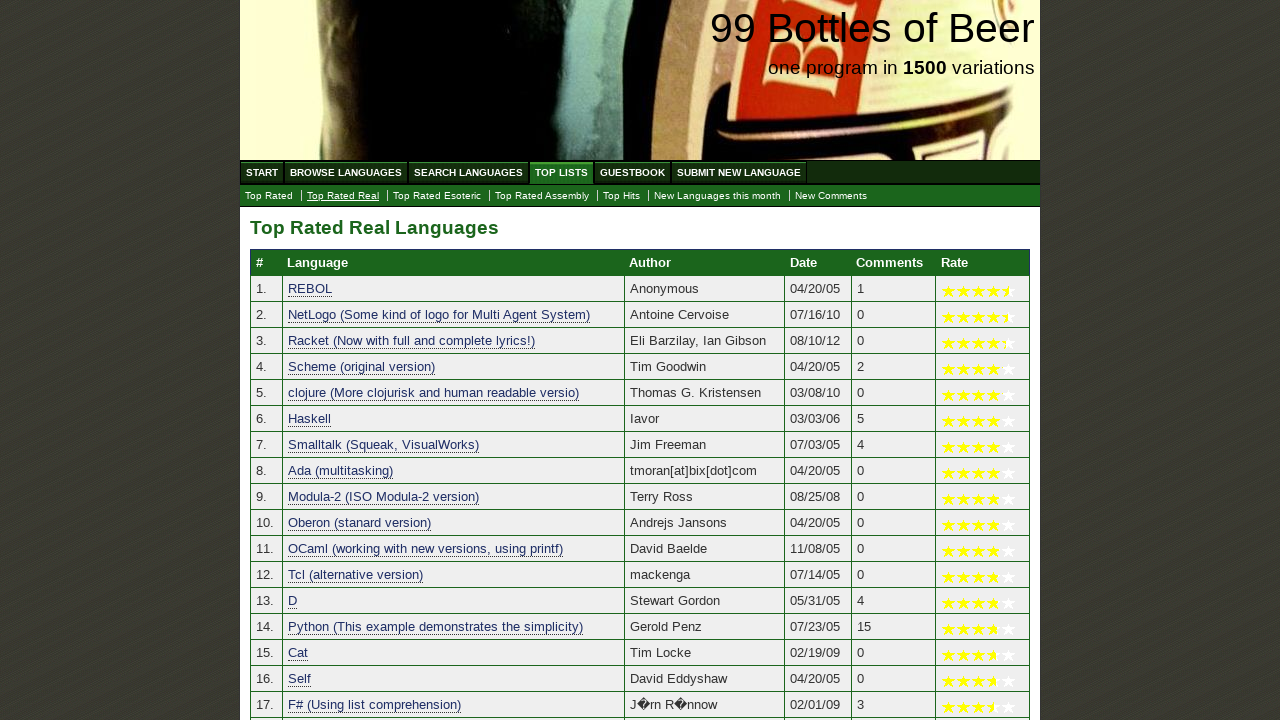

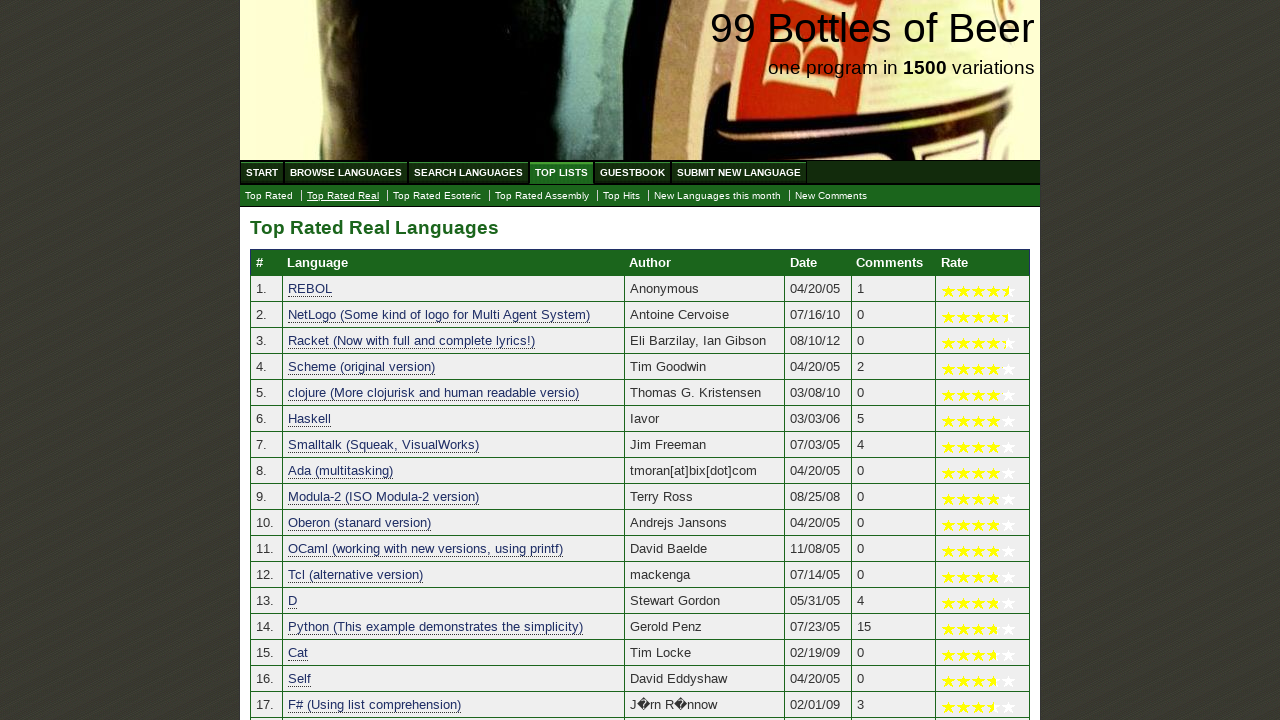